Navigates to the COTI Informatica website homepage and loads the page.

Starting URL: http://cotiinformatica.com.br

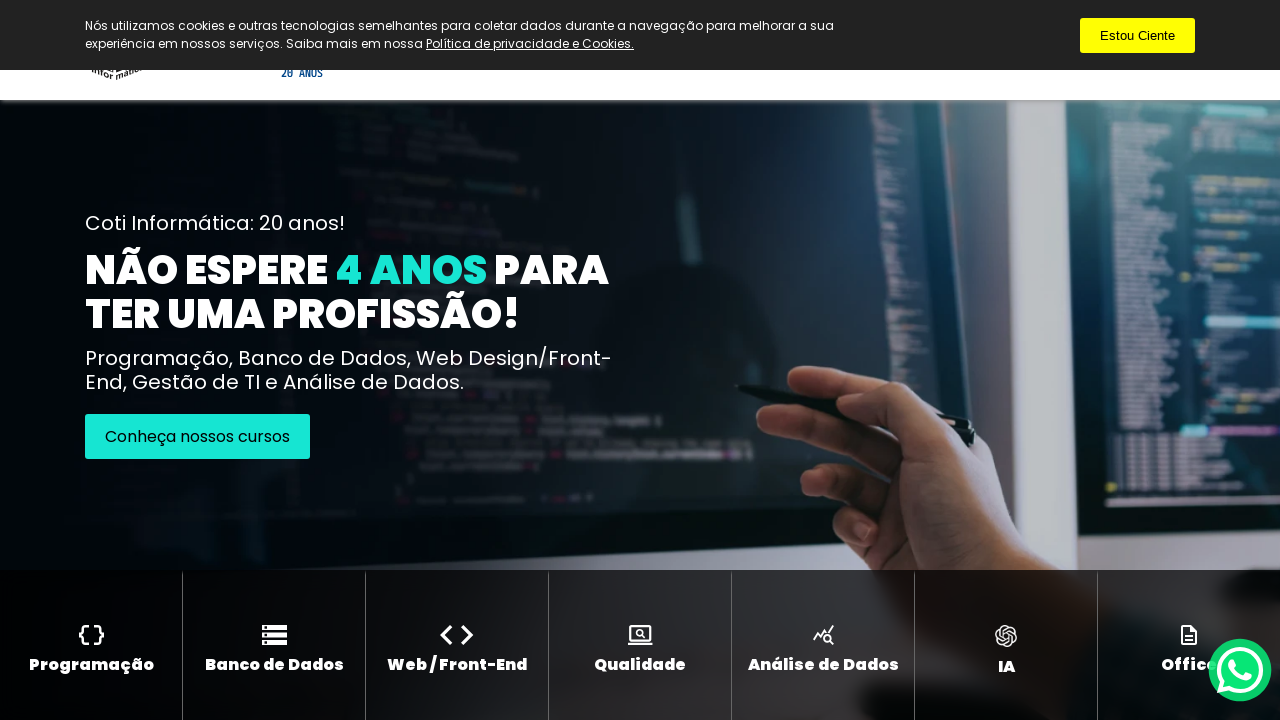

Navigated to COTI Informatica homepage and waited for DOM content to load
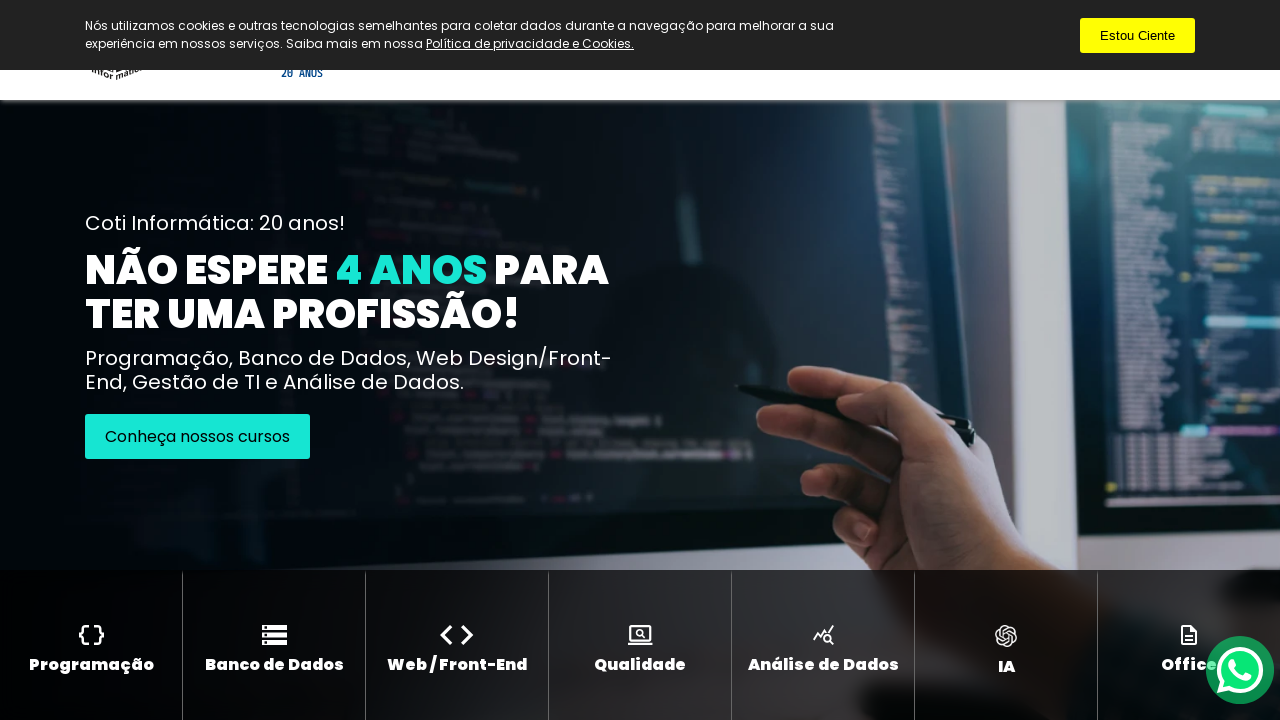

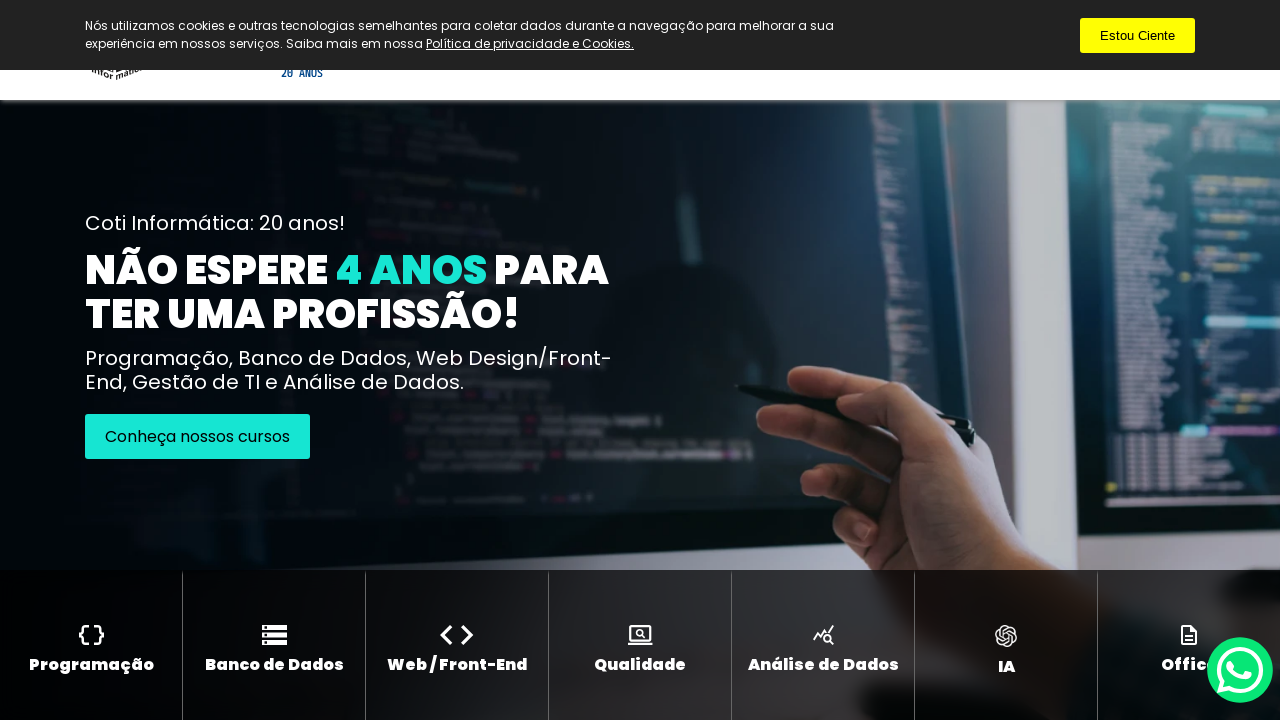